Tests dynamic content functionality by navigating to dynamic content page and clicking a button to add a new element

Starting URL: https://erikdark.github.io/zachet_selenium_01/

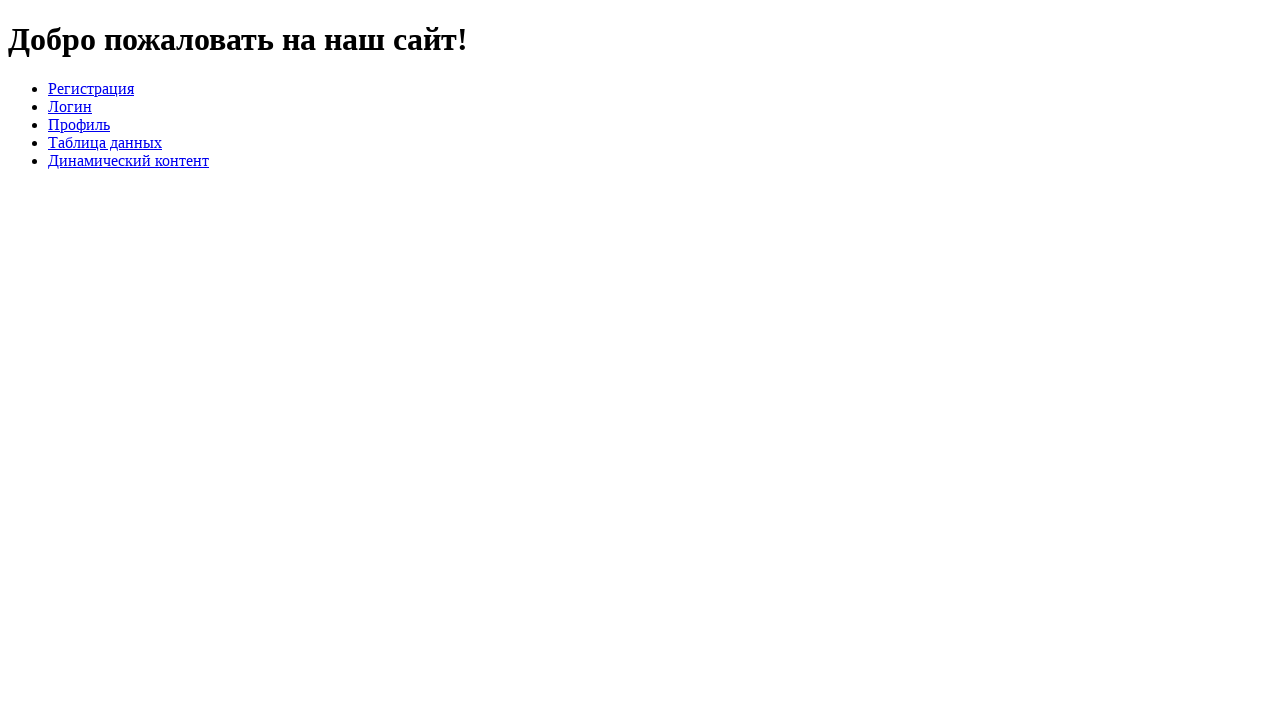

Clicked on Dynamic Content link at (128, 160) on text=Динамический контент
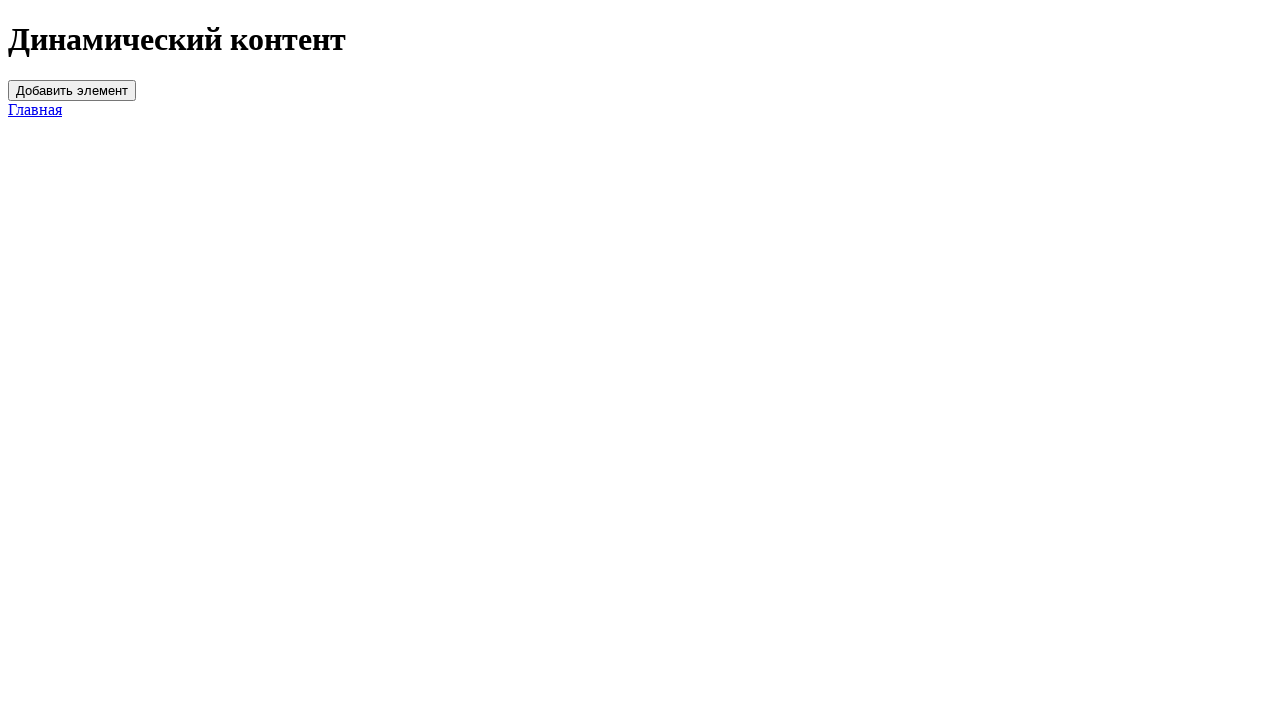

Clicked add element button at (72, 90) on #add-element
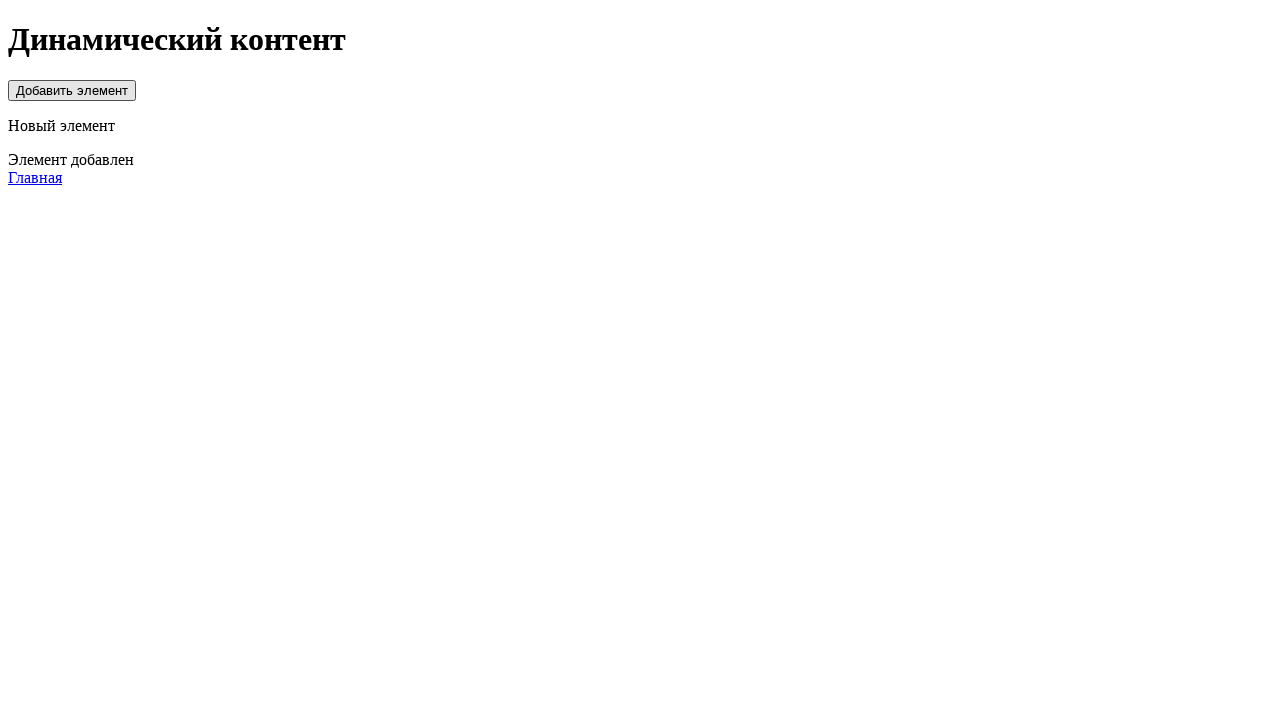

New element appeared in content area
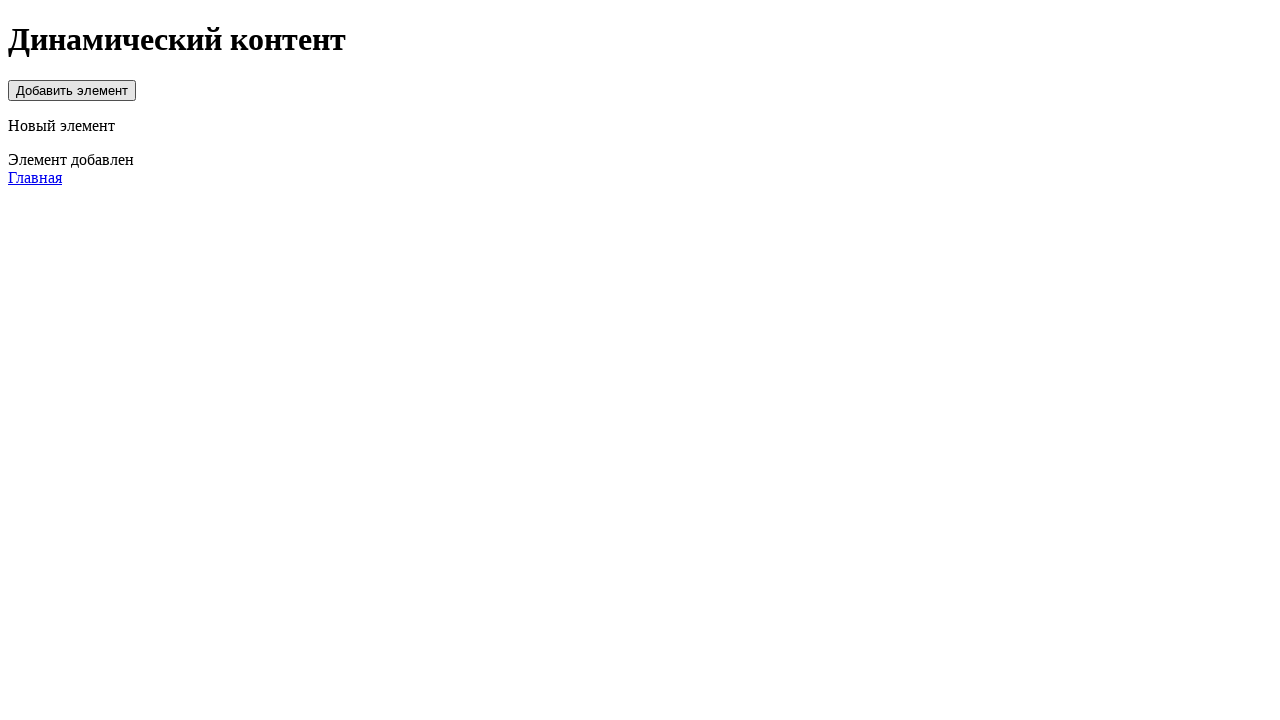

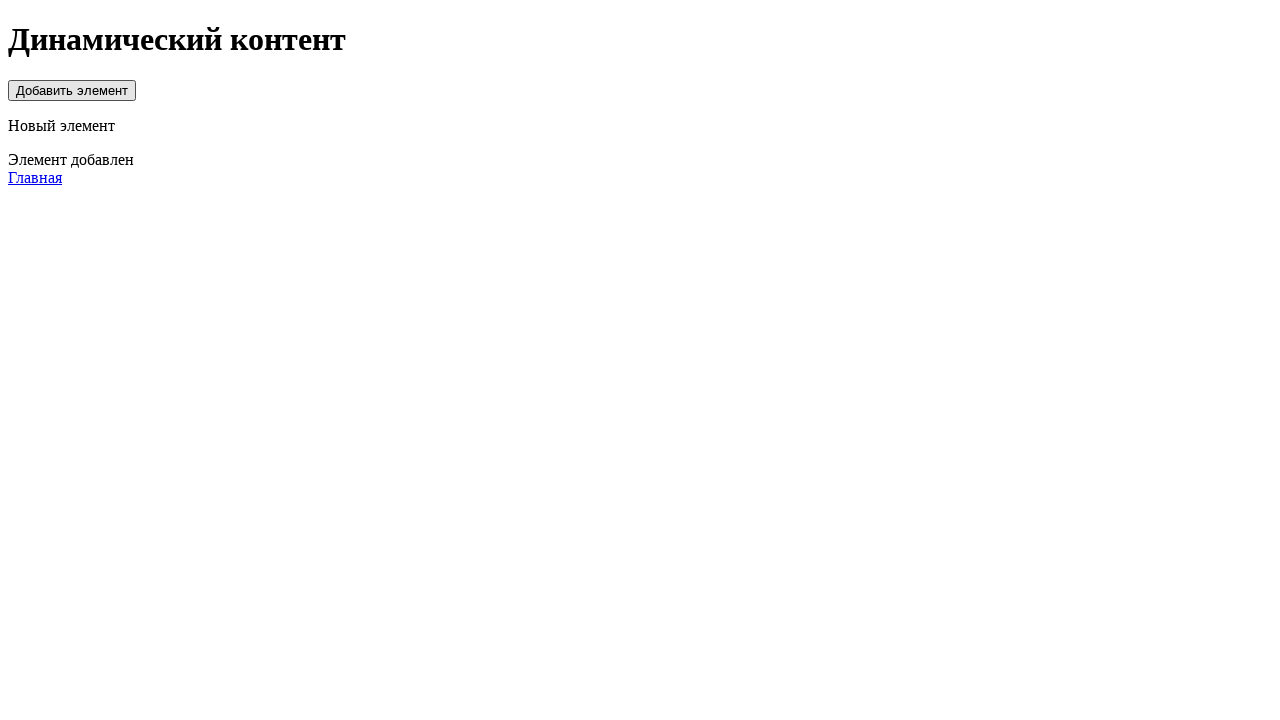